Tests dynamic loading by clicking a start button and waiting for content to display

Starting URL: https://the-internet.herokuapp.com/dynamic_loading/1

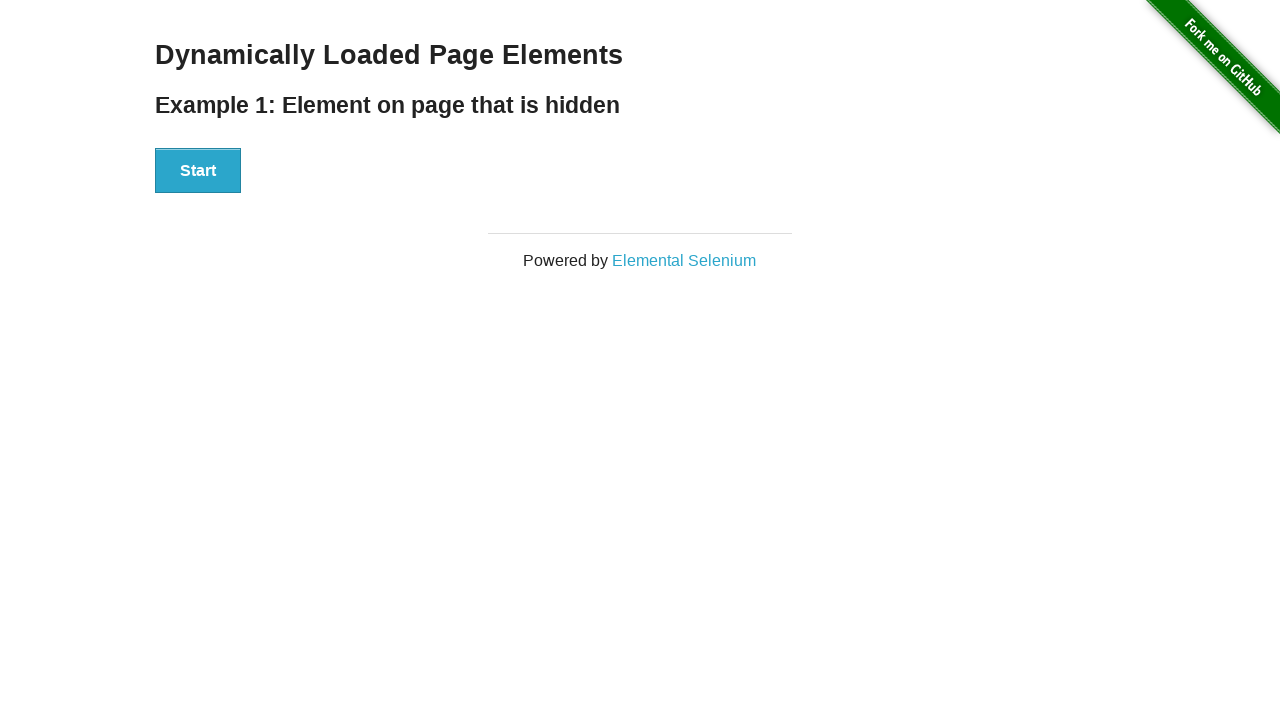

Clicked the start button to initiate dynamic loading at (198, 171) on #start button
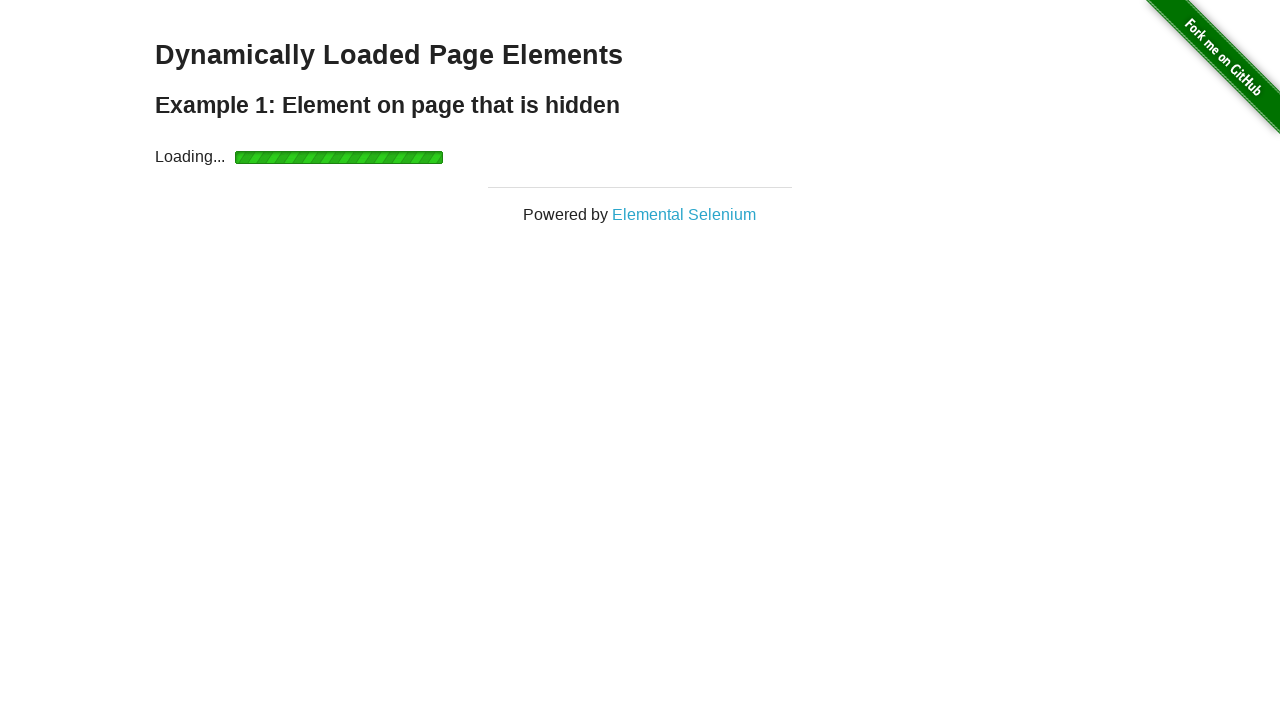

Waited for finish element to become visible
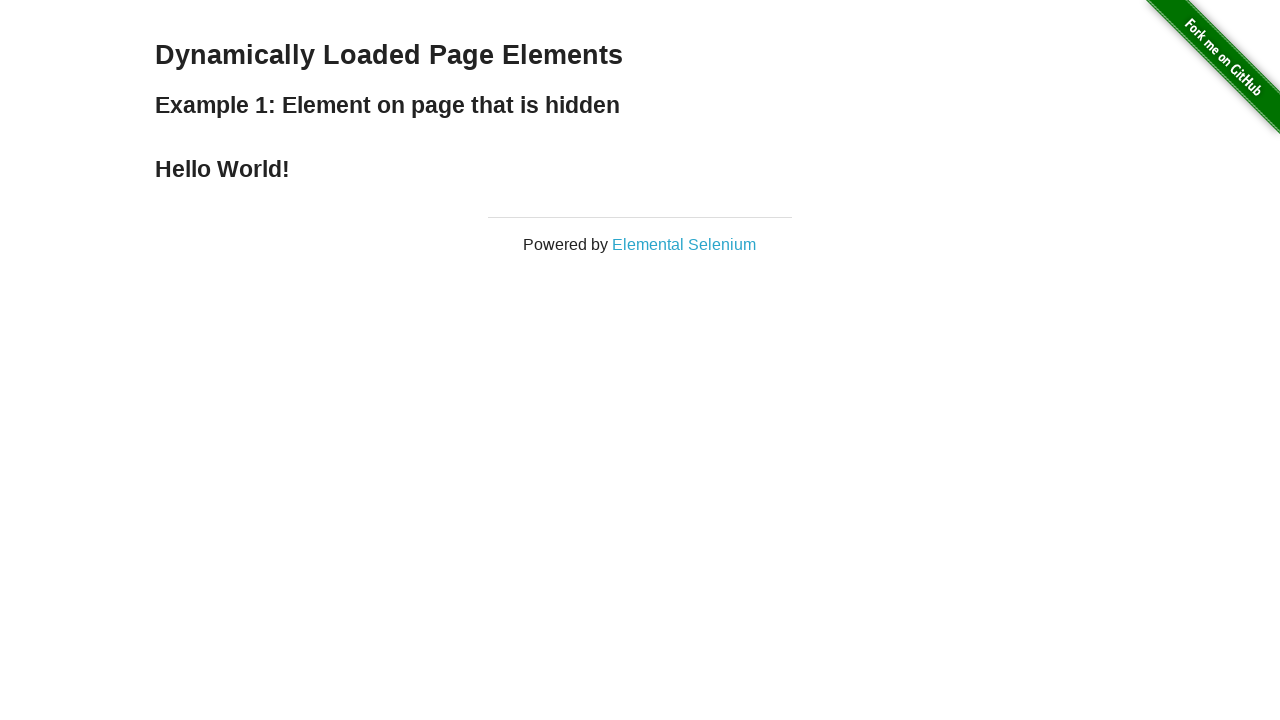

Verified the text content loaded in finish h4 element
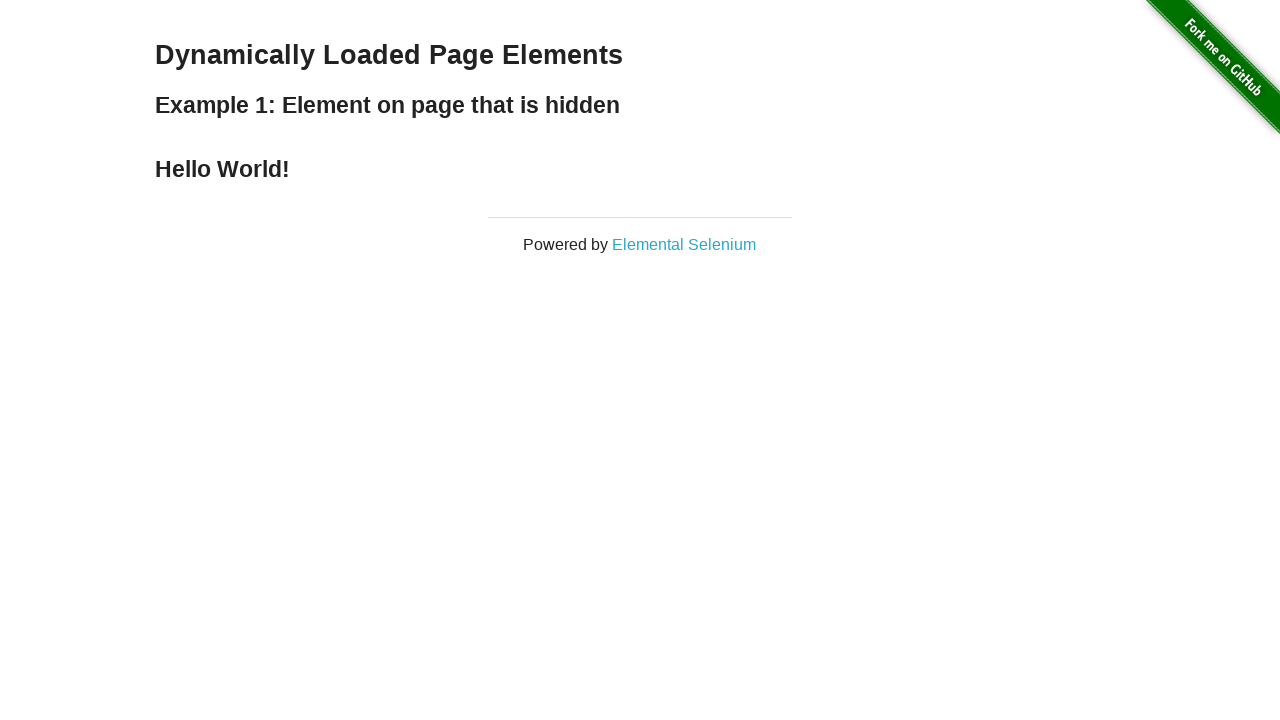

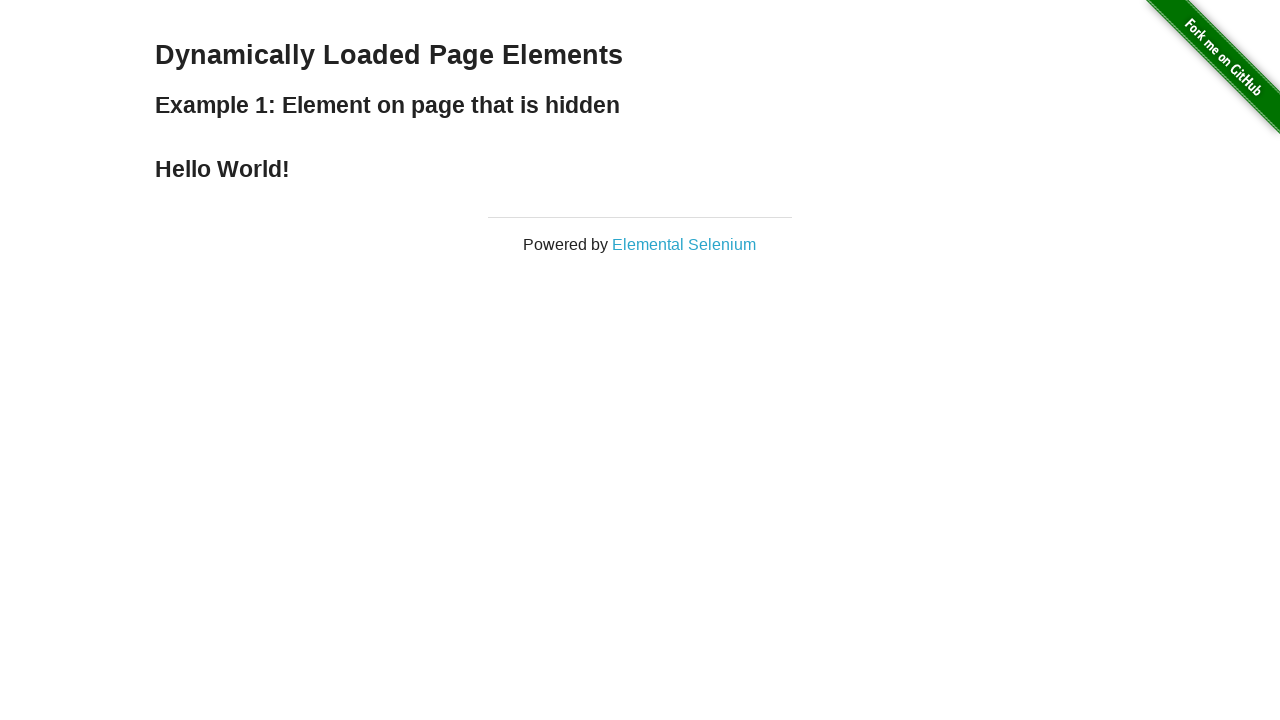